Tests login attempt with a locked out user account

Starting URL: https://www.saucedemo.com/

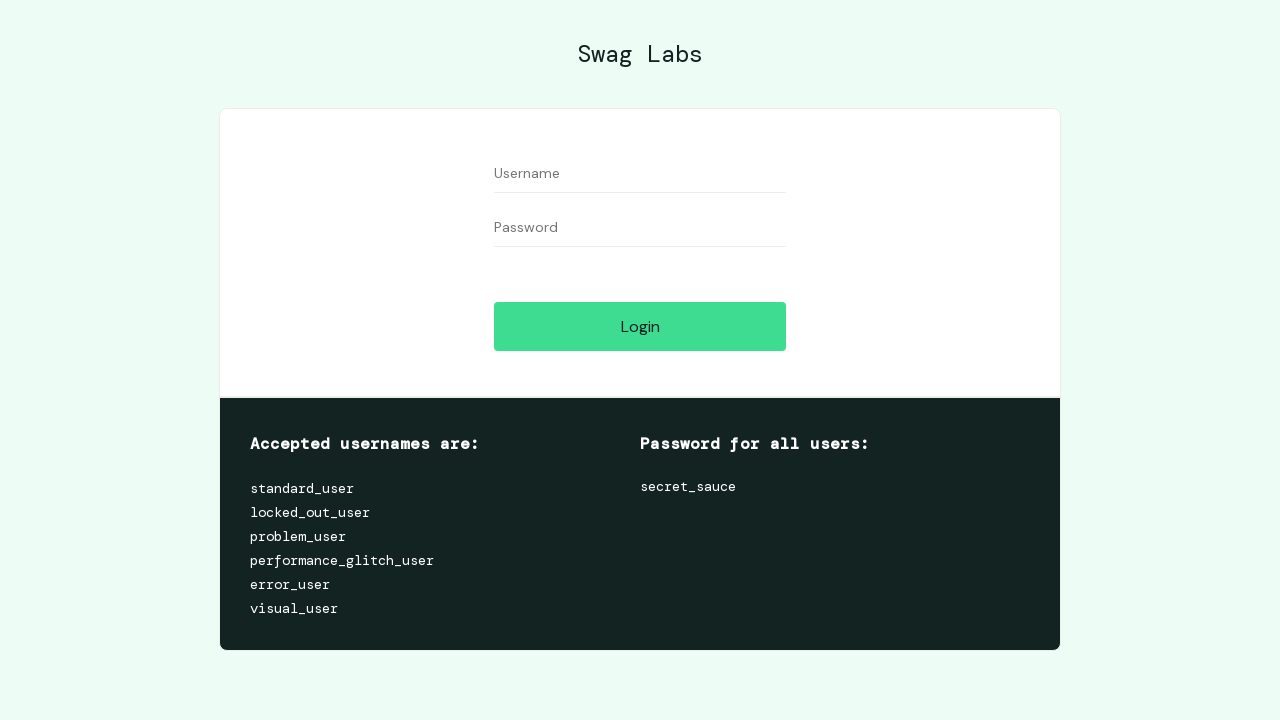

Filled username field with 'locked_out_user' on #user-name
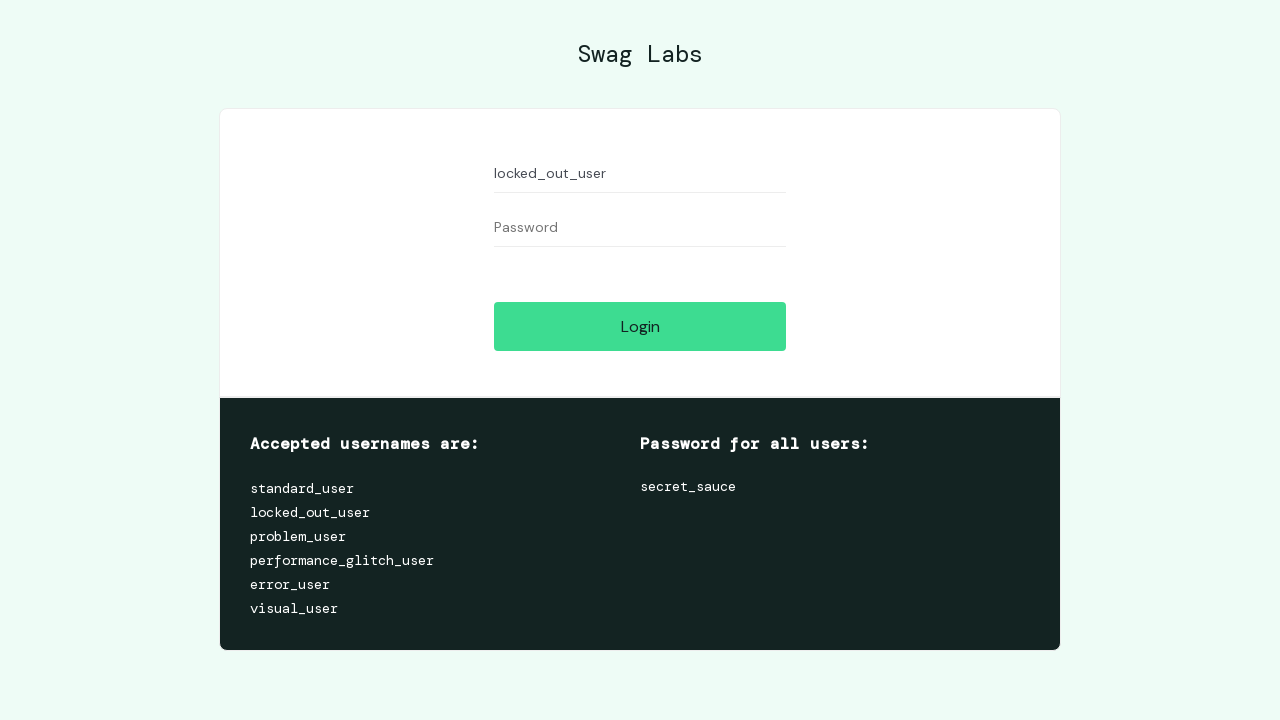

Filled password field with 'secret_sauce' on #password
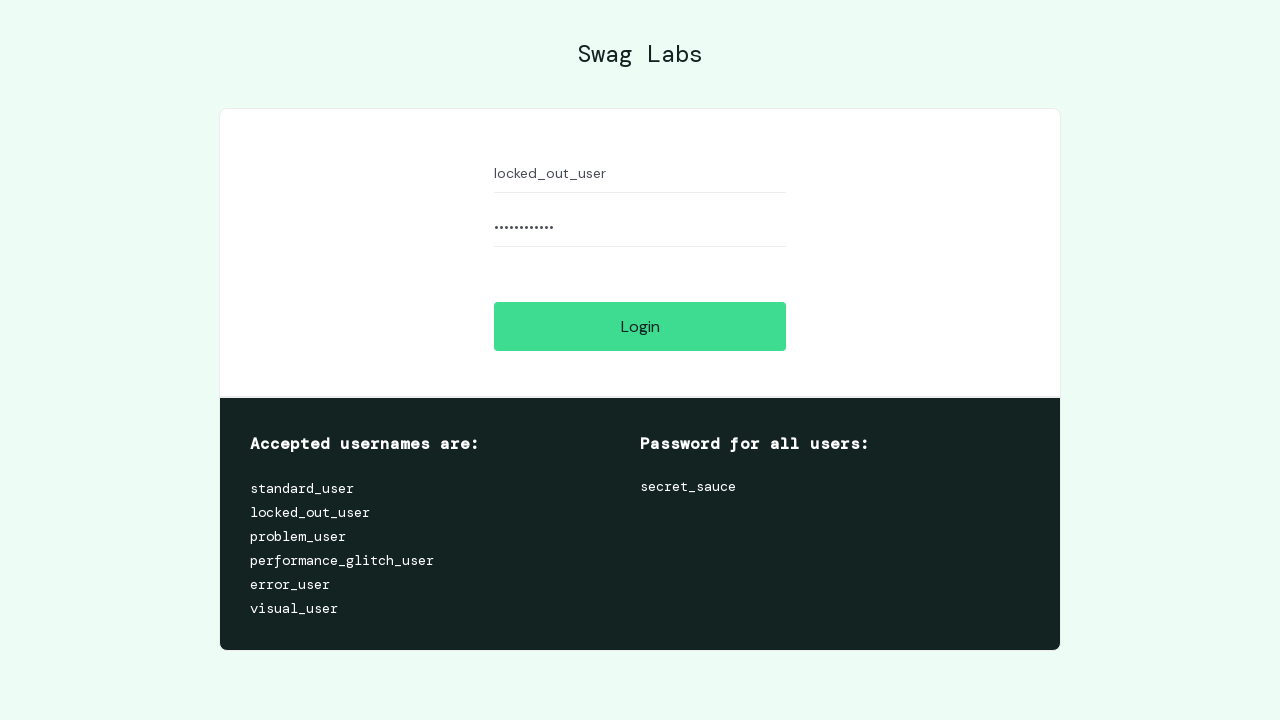

Clicked login button to attempt login with locked out user at (640, 326) on #login-button
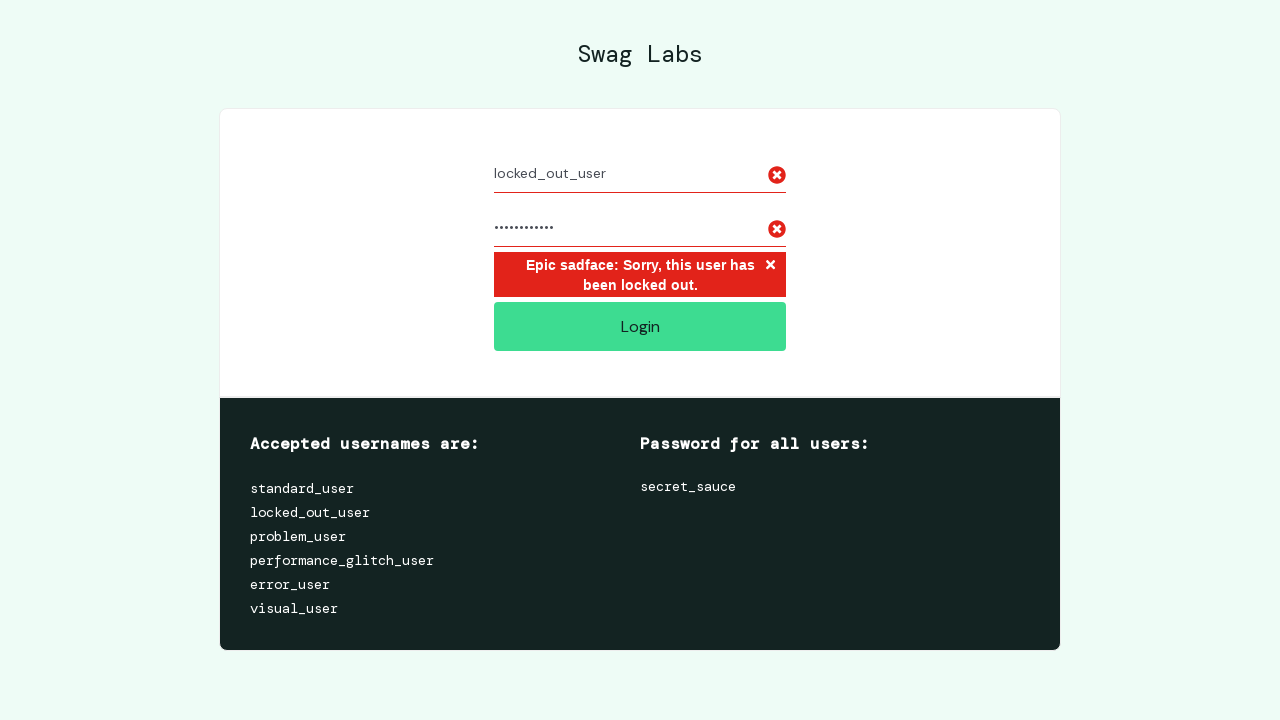

Waited for error message to appear
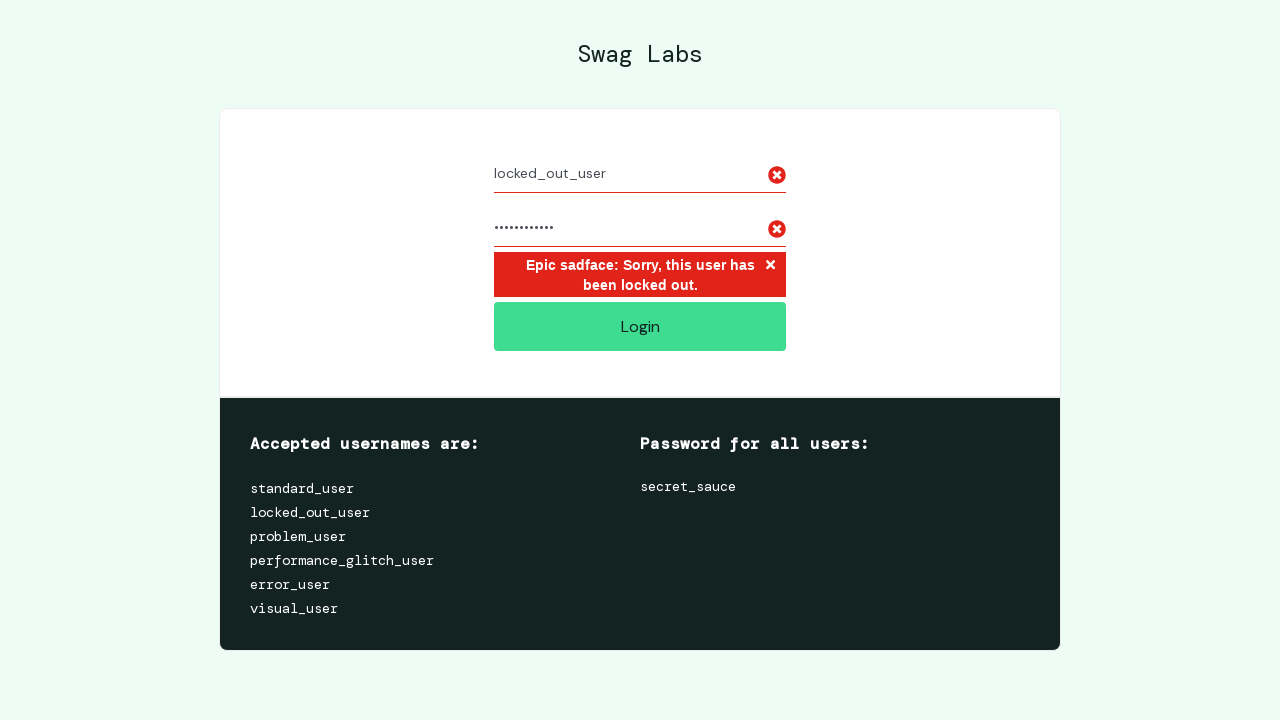

Retrieved error message text
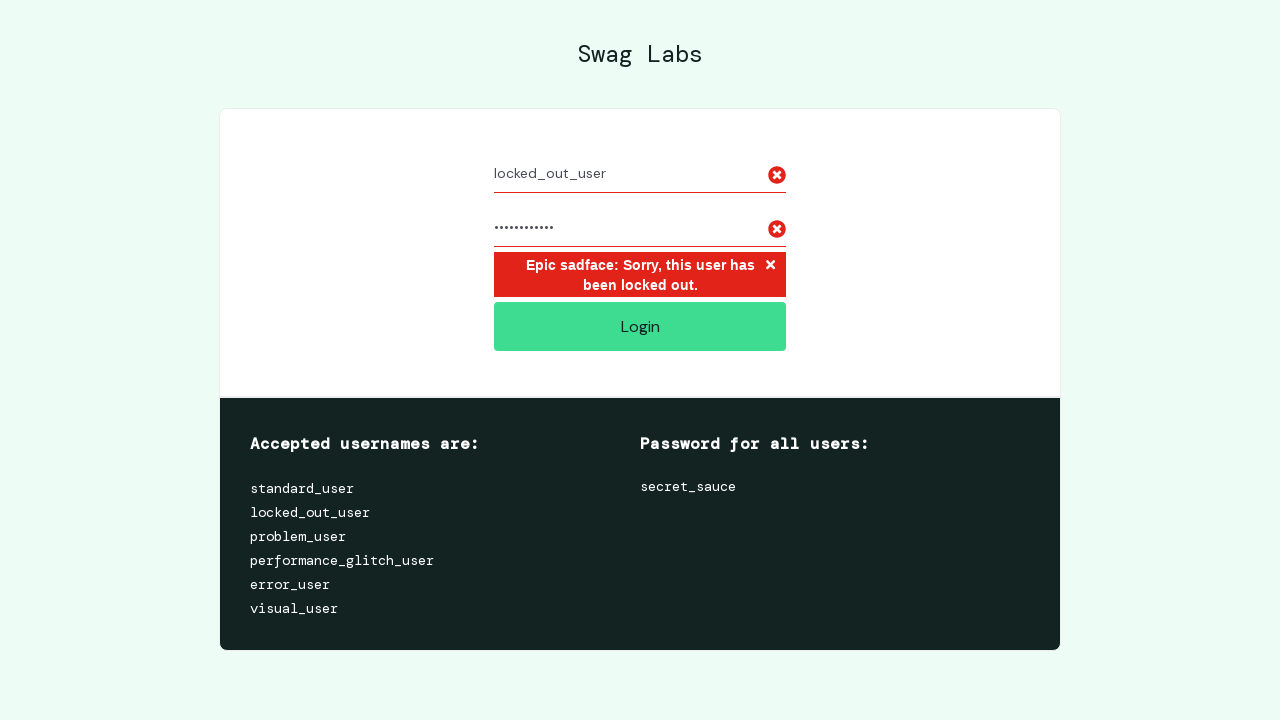

Verified error message matches expected locked out user message
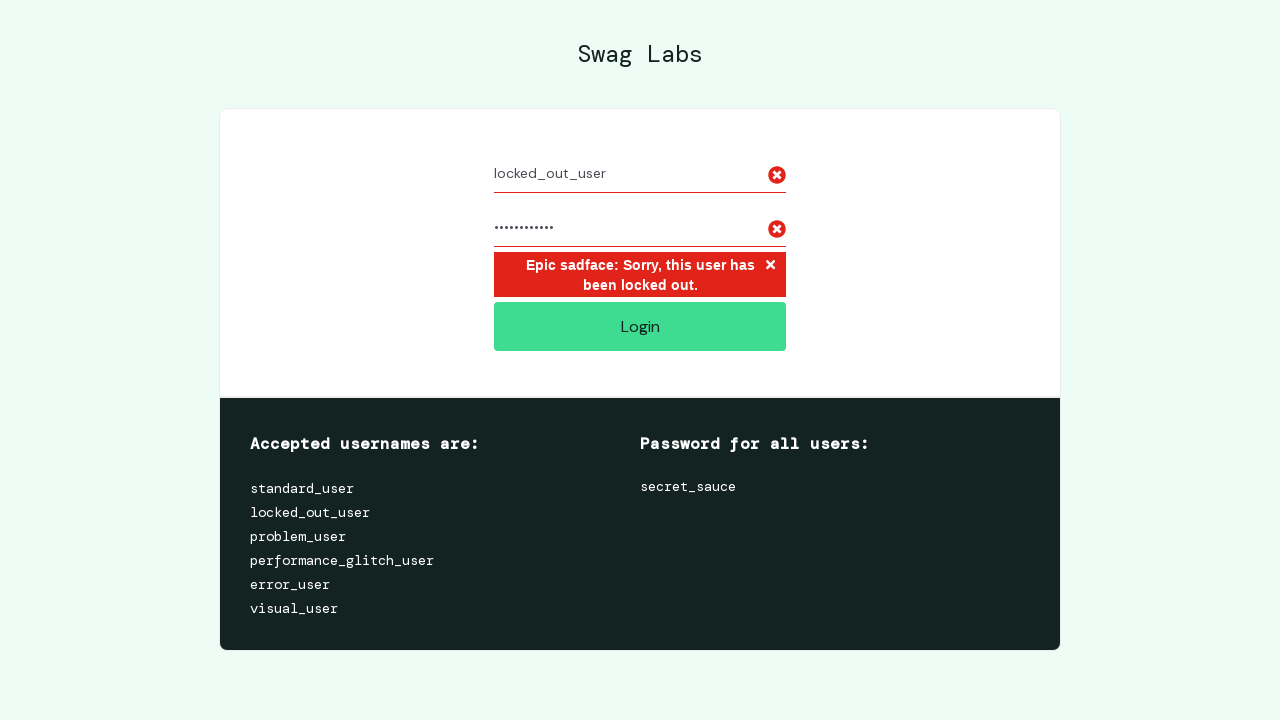

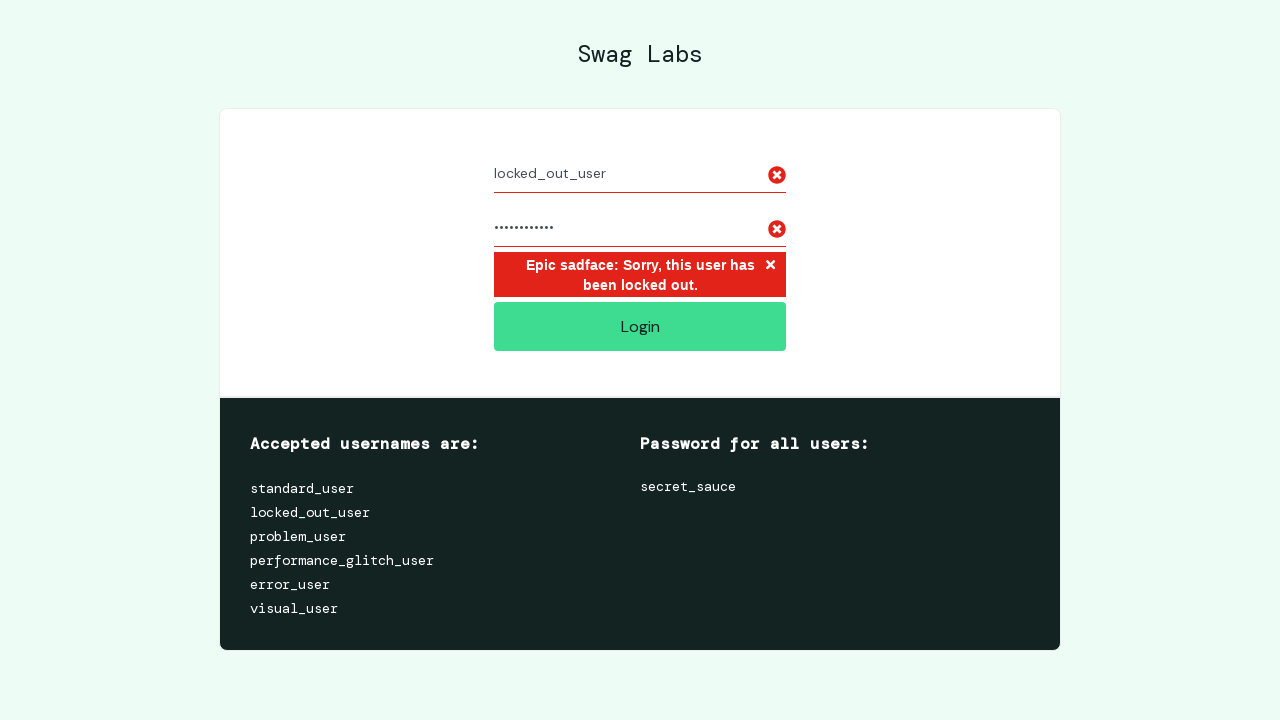